Tests simple drag and drop functionality by dragging an element to a drop zone

Starting URL: https://demoqa.com/droppable

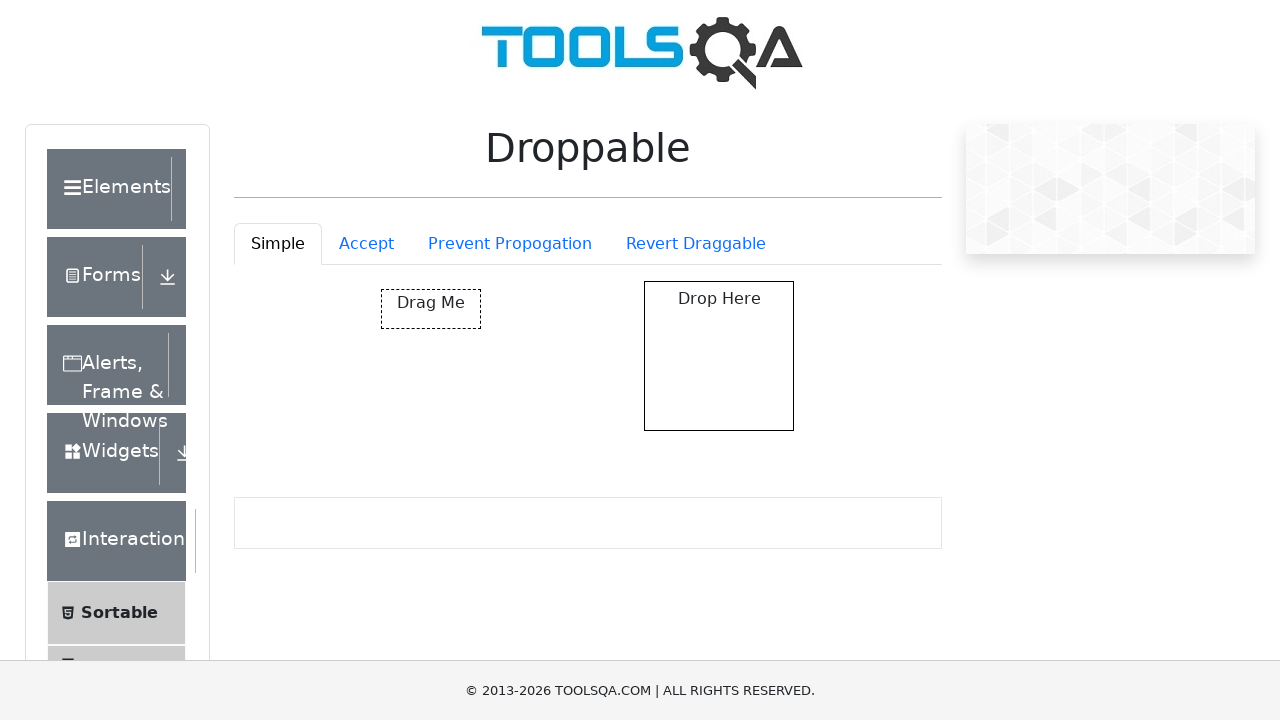

Dragged draggable element to the drop zone at (719, 356)
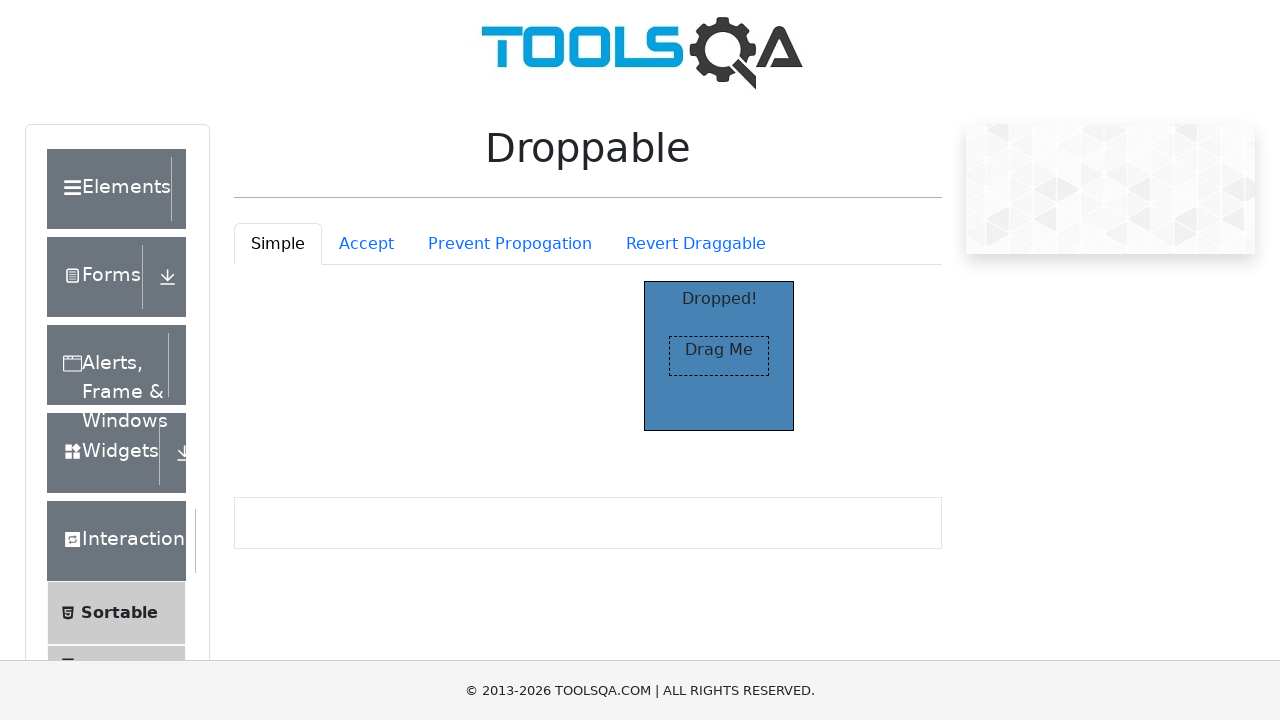

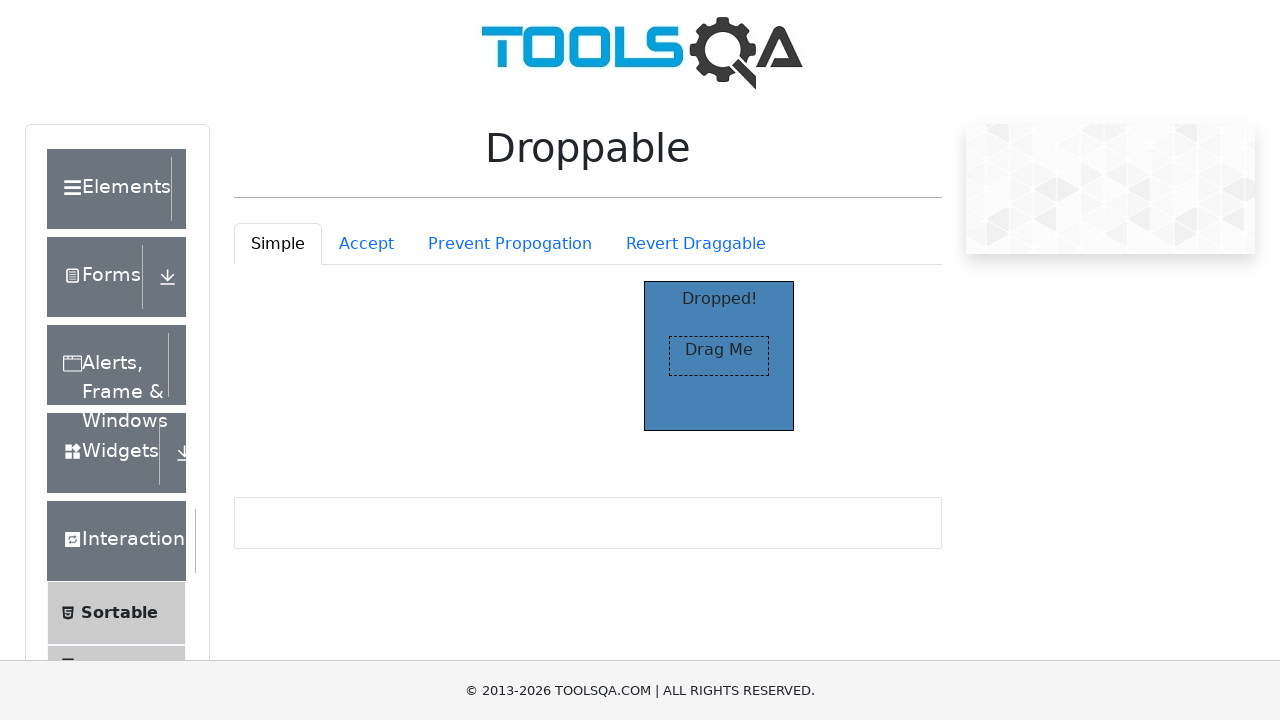